Tests file upload functionality by uploading a test file and verifying the uploaded filename is displayed correctly

Starting URL: https://the-internet.herokuapp.com/upload

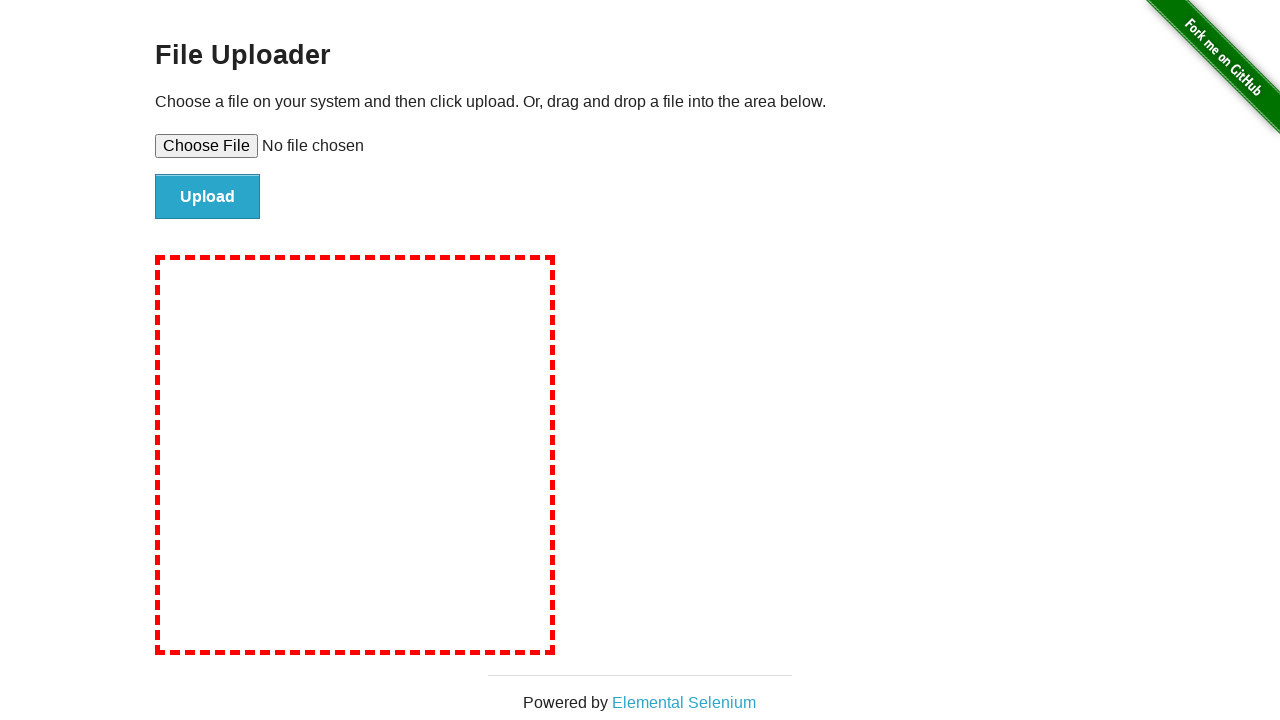

Created temporary test file with content
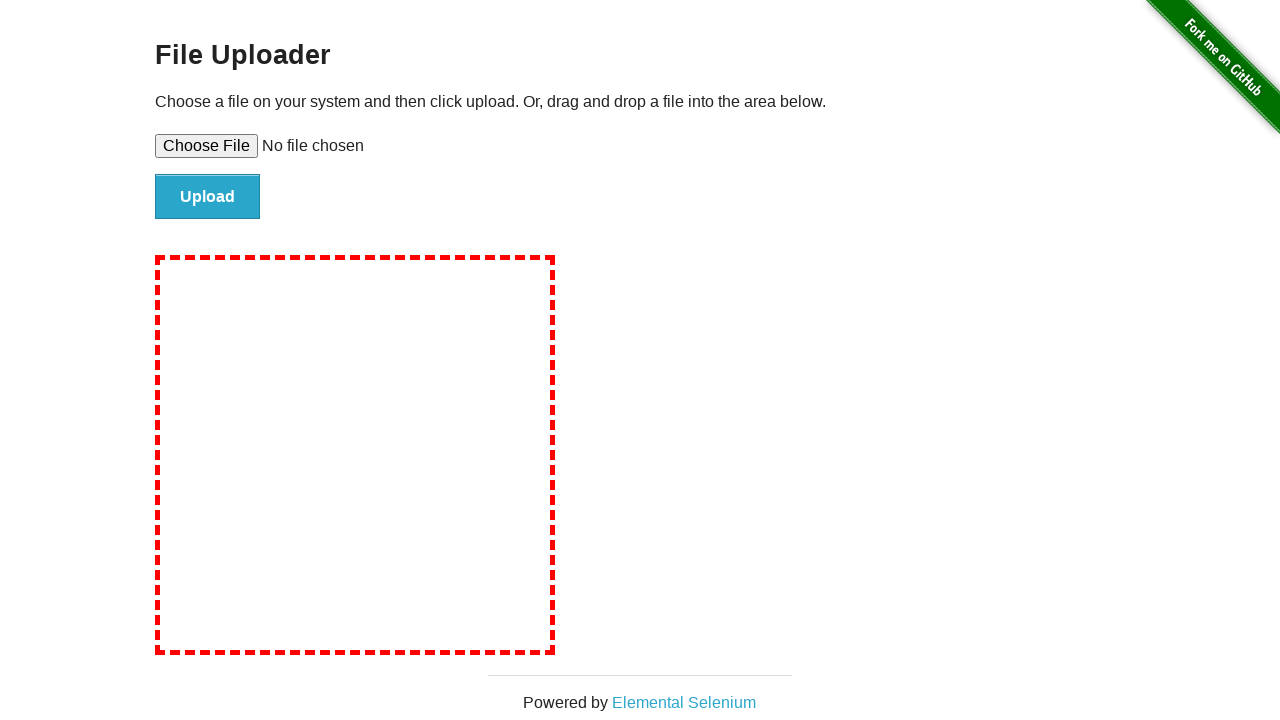

Set input file to upload: tmpf9w7mrjr.txt
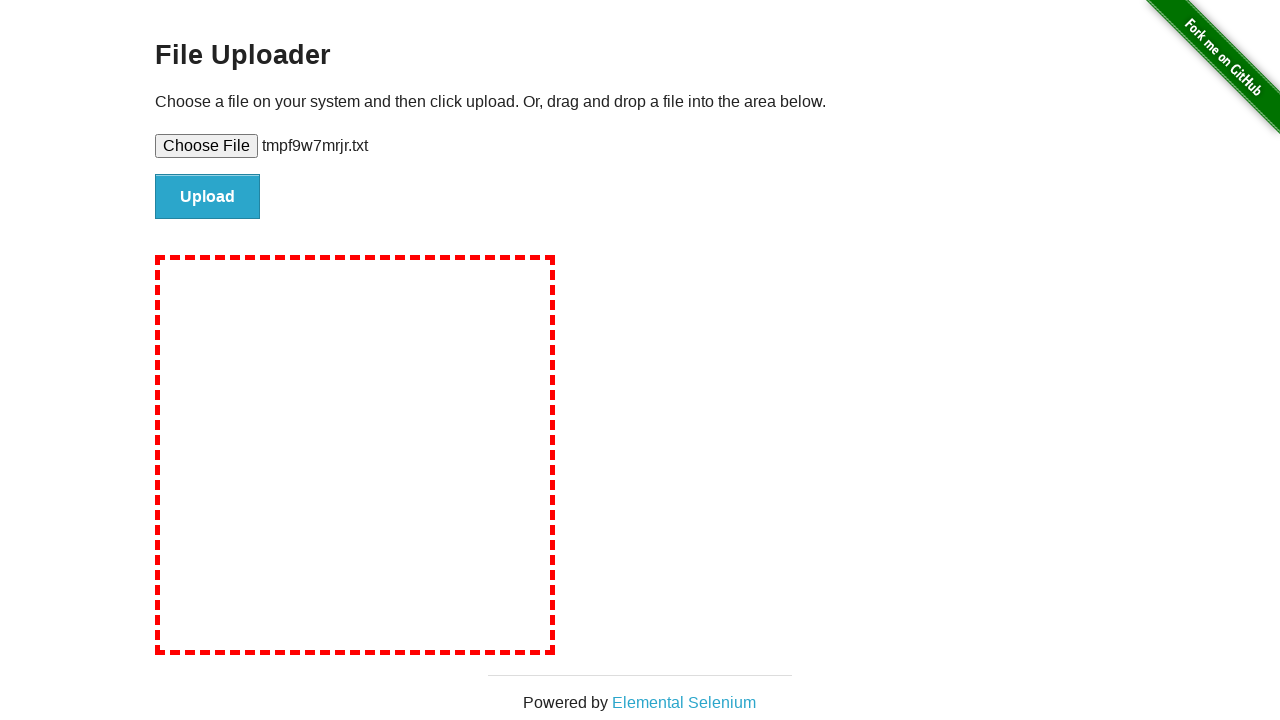

Clicked file upload submit button at (208, 197) on #file-submit
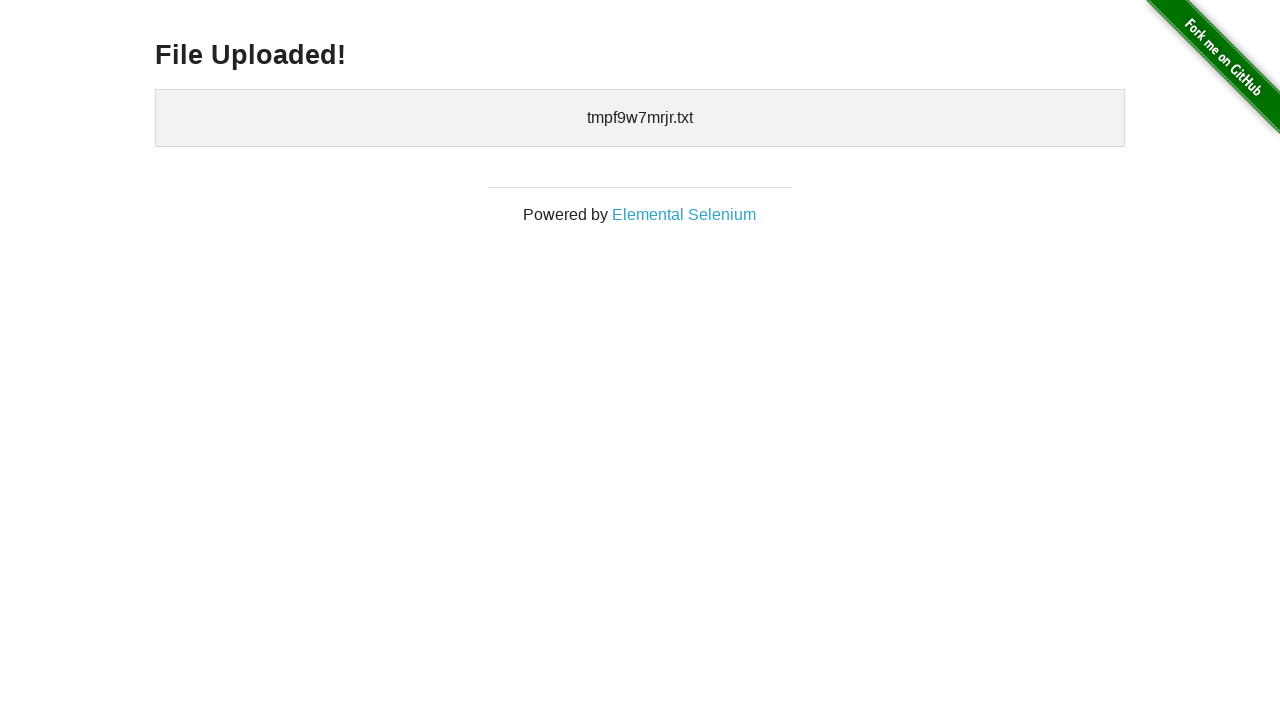

Verified uploaded filename 'tmpf9w7mrjr.txt' is displayed
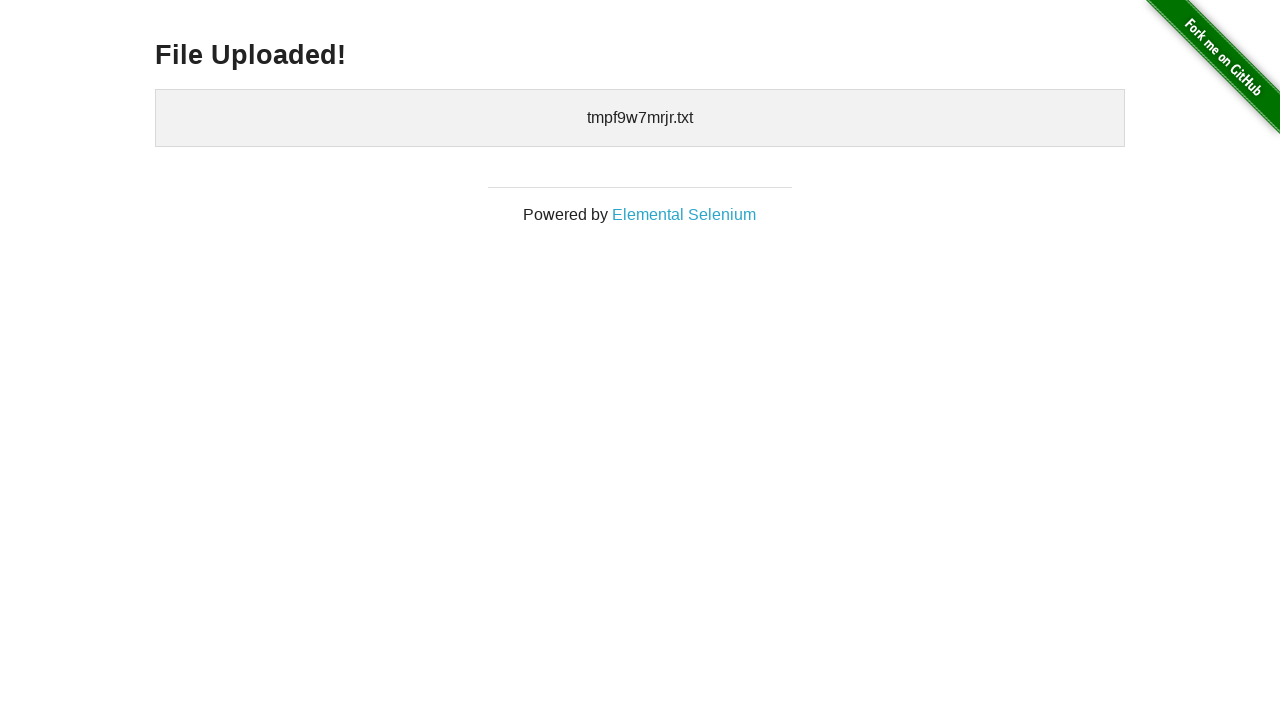

Cleaned up temporary test file
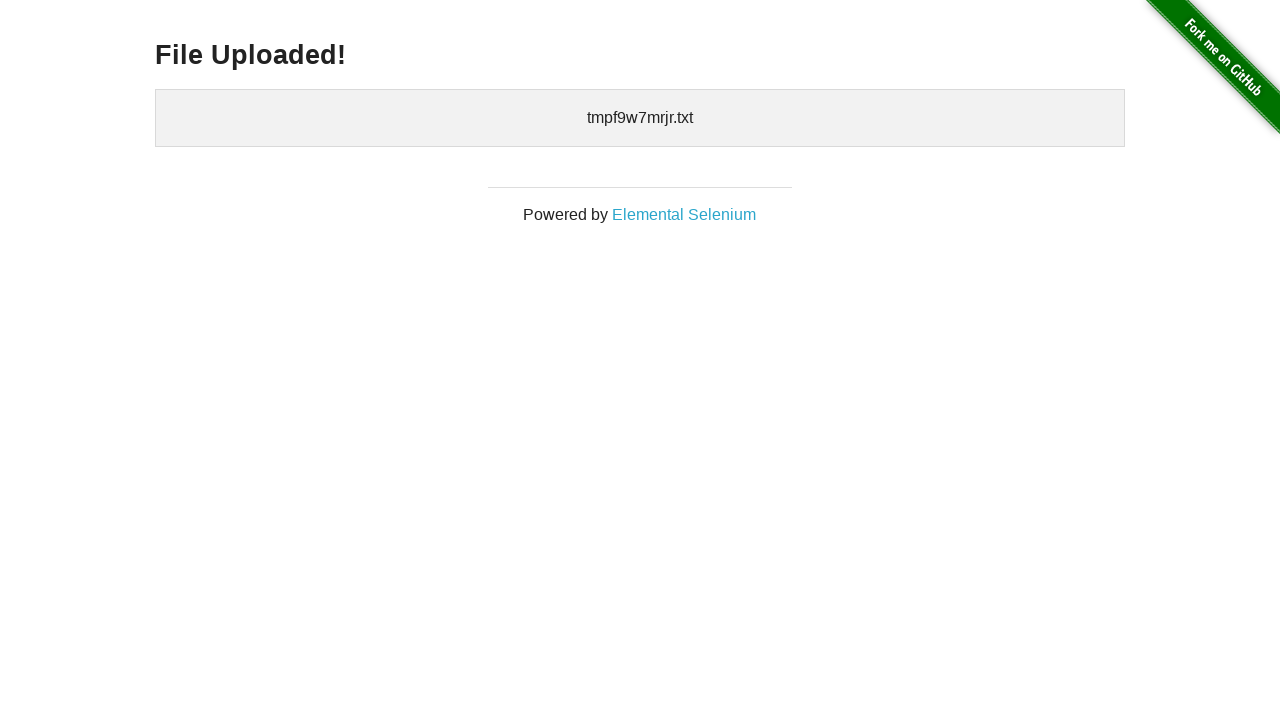

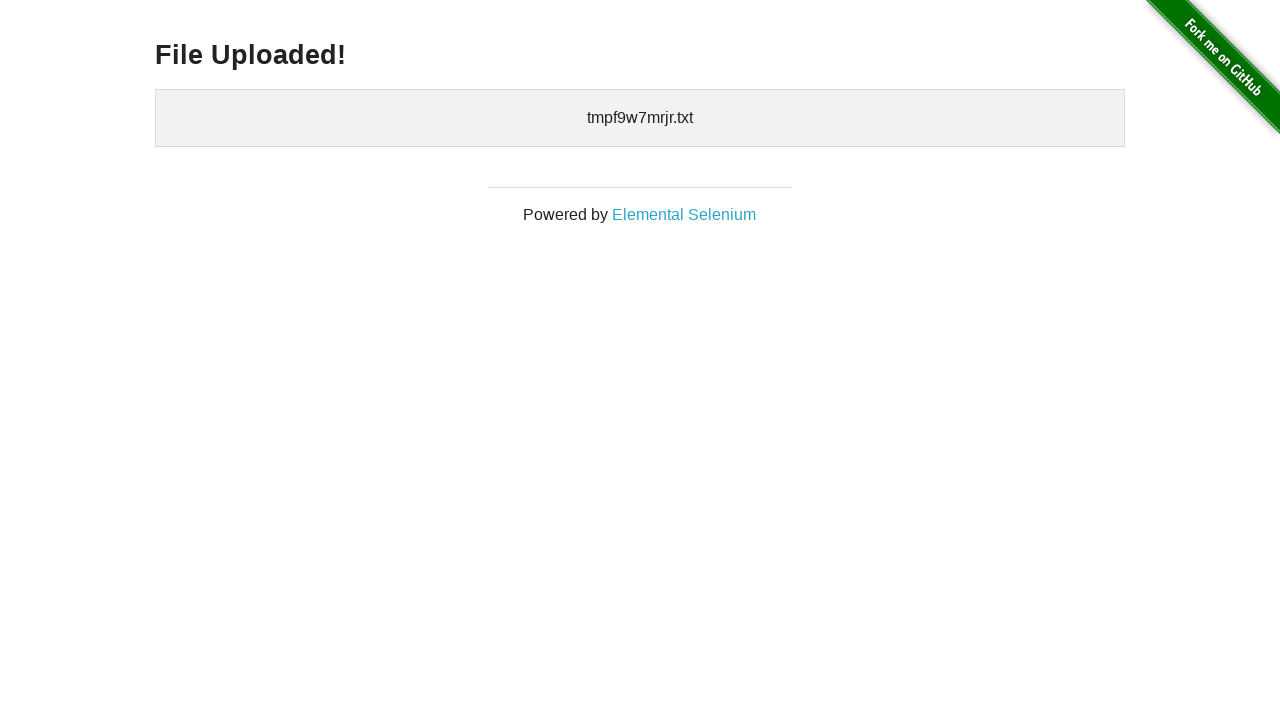